Tests alert functionality by entering a name and triggering an alert

Starting URL: https://rahulshettyacademy.com/AutomationPractice/

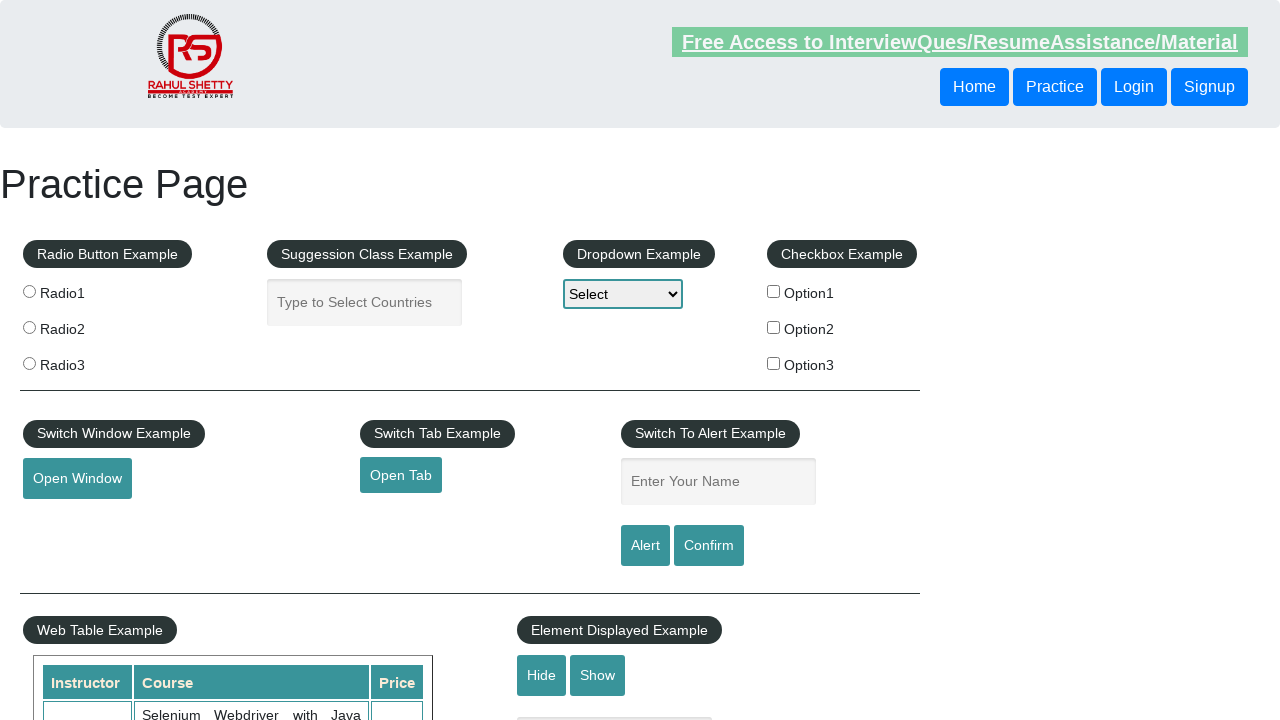

Entered 'test-name' in the name input field on input#name
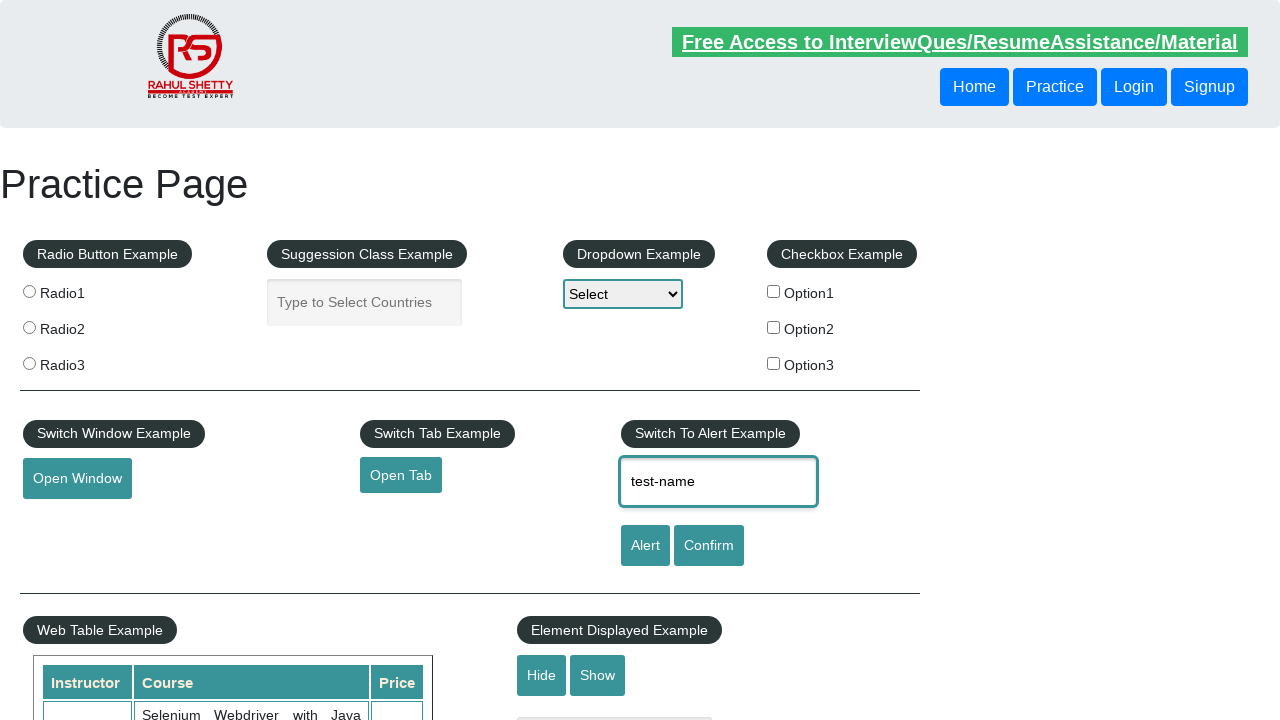

Clicked the alert button to trigger alert at (645, 546) on input#alertbtn
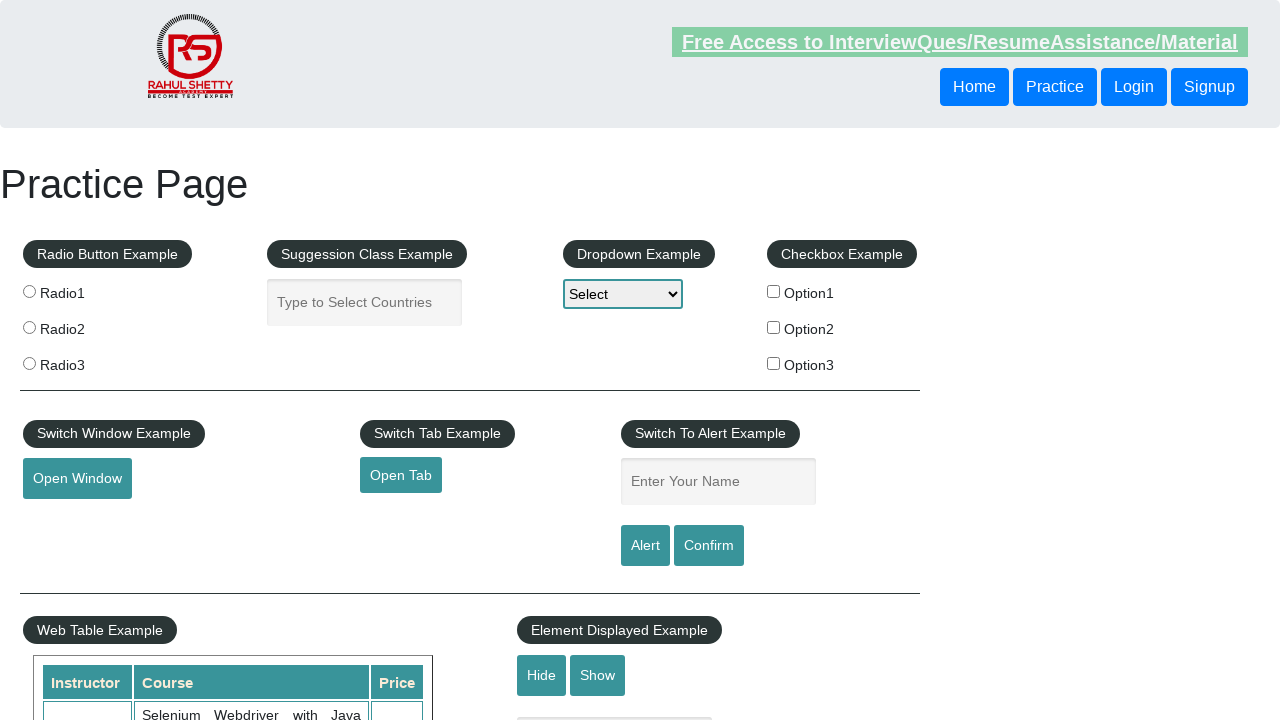

Set up dialog handler to accept the alert
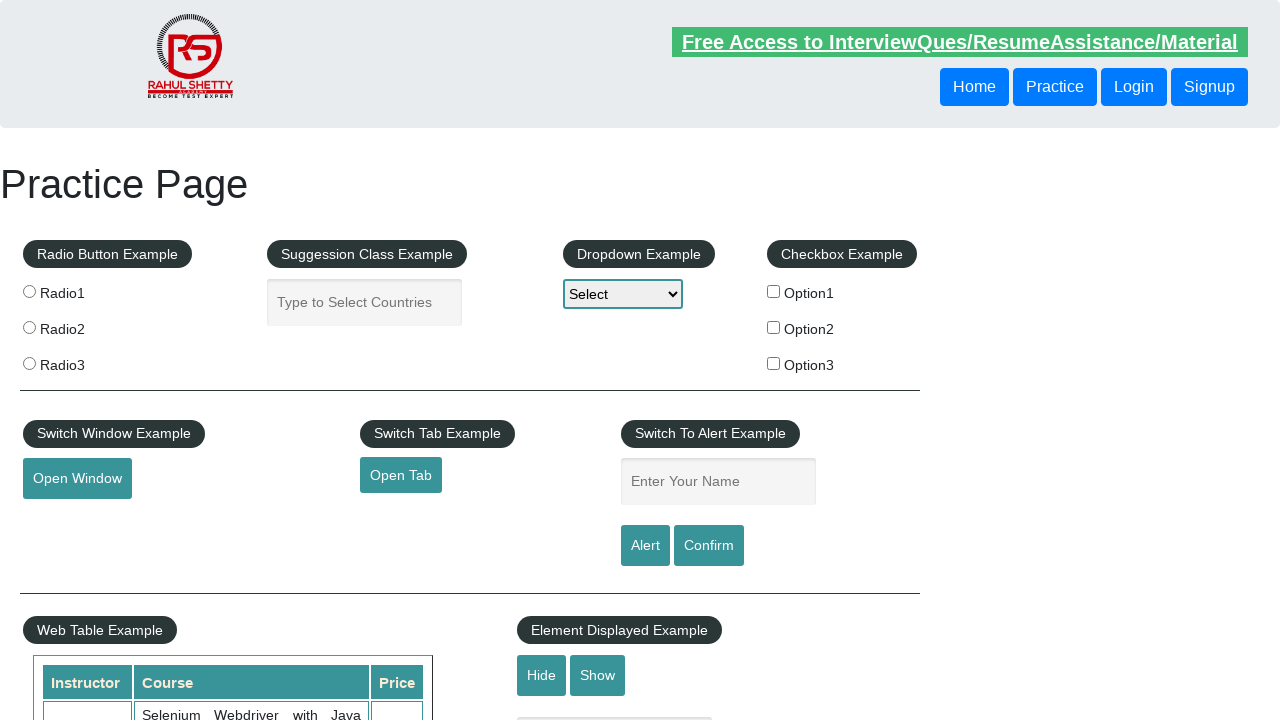

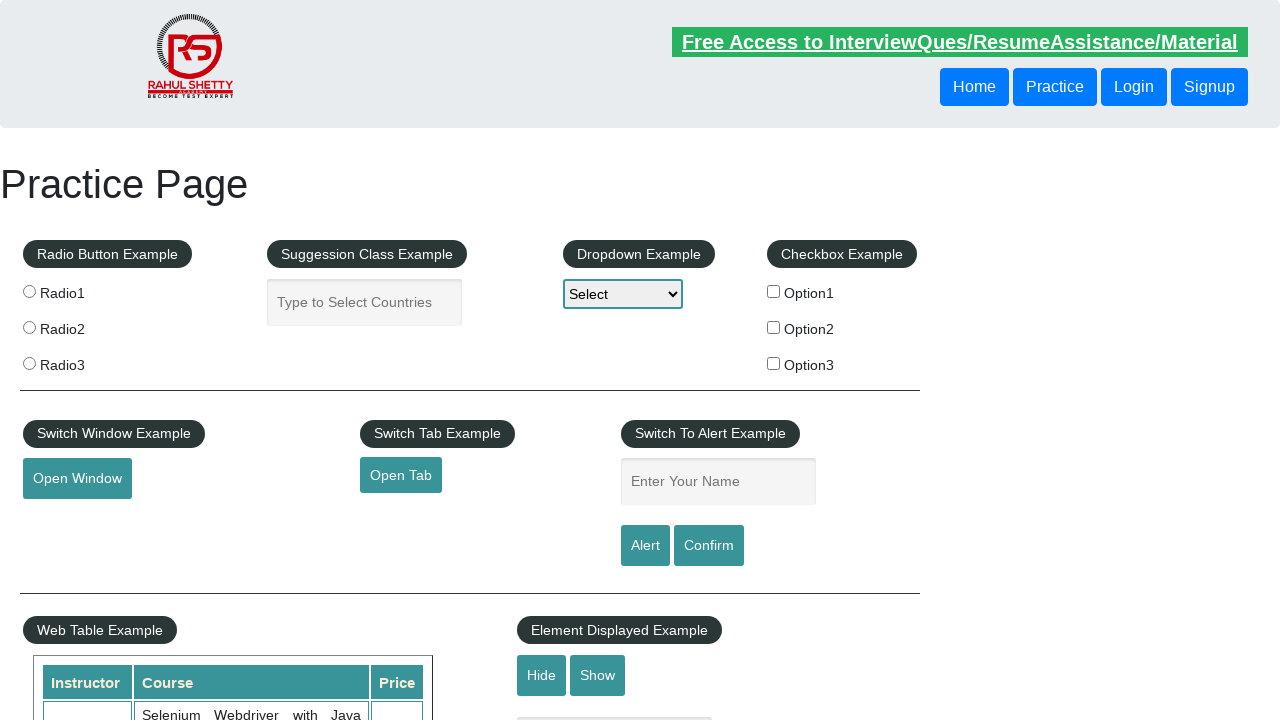